Tests form submission with invalid employee number "00-1" and valid direction "-", verifying number error is displayed

Starting URL: https://elenarivero.github.io/Ejercicio2/index.html

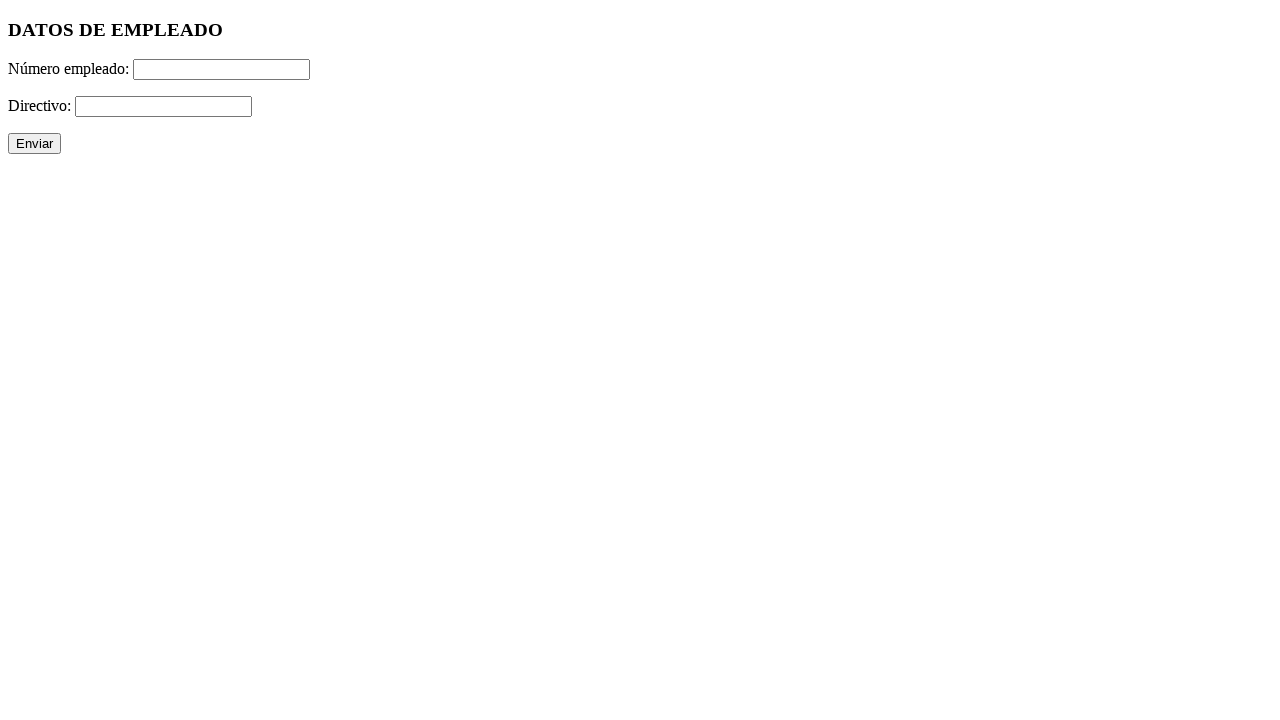

Filled employee number field with invalid value '00-1' on #numero
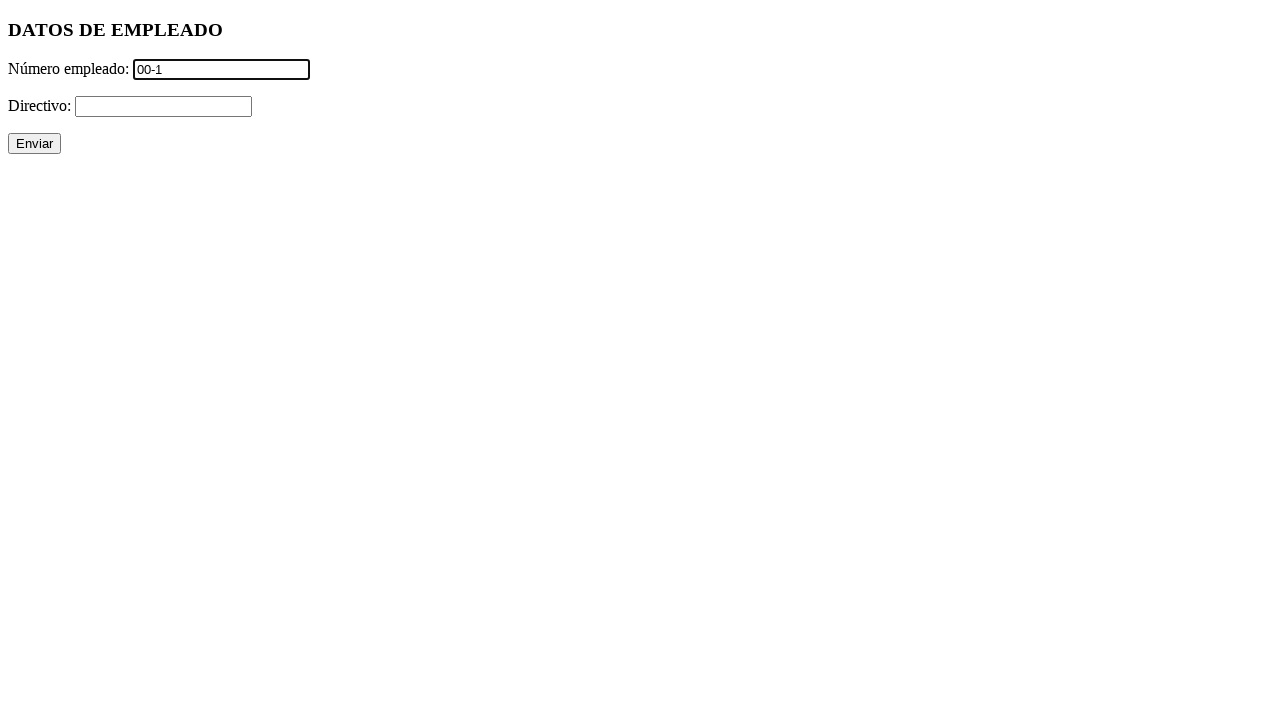

Filled direction field with '-' on #directivo
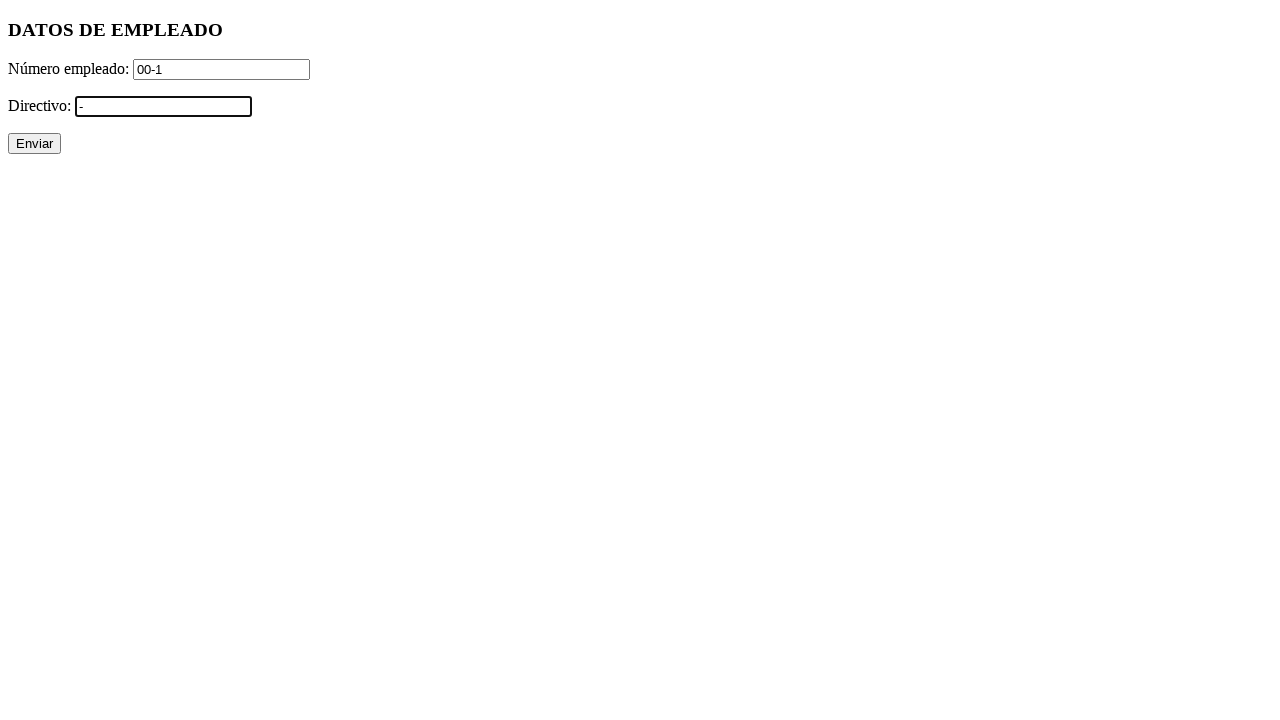

Clicked form submit button at (34, 144) on input[type='submit'][value='Enviar']
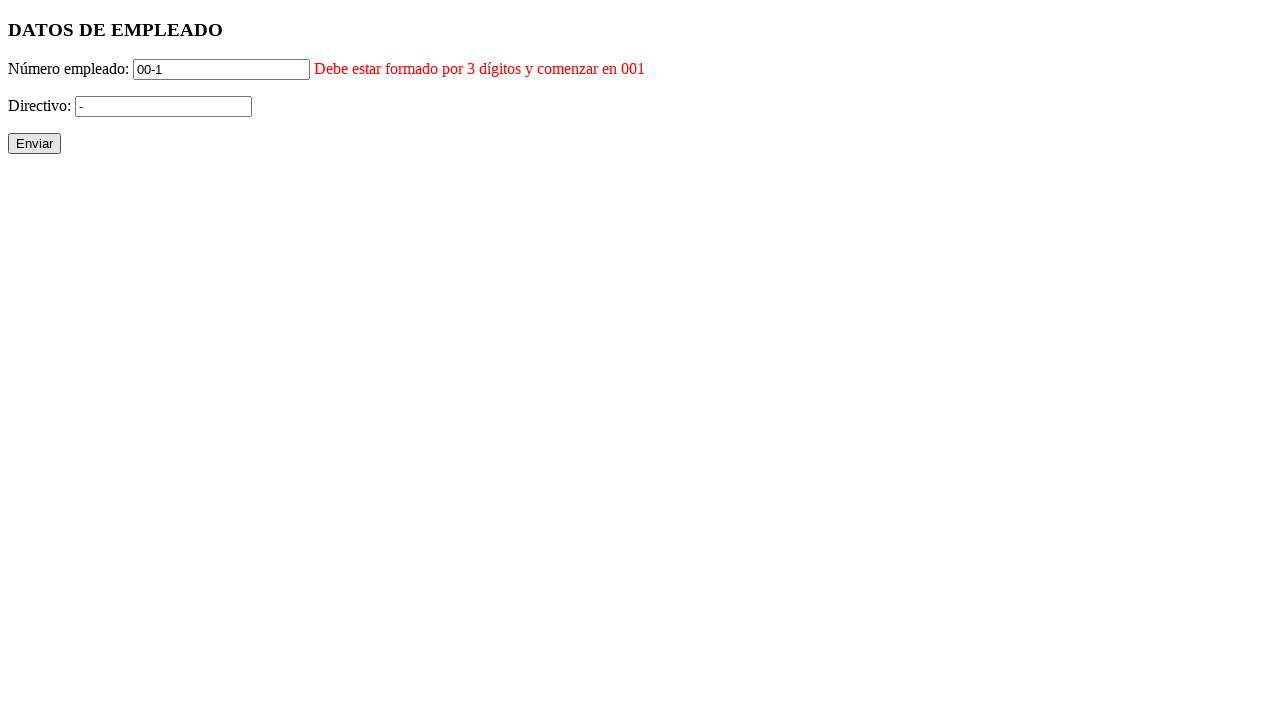

Verified error message is displayed for invalid employee number
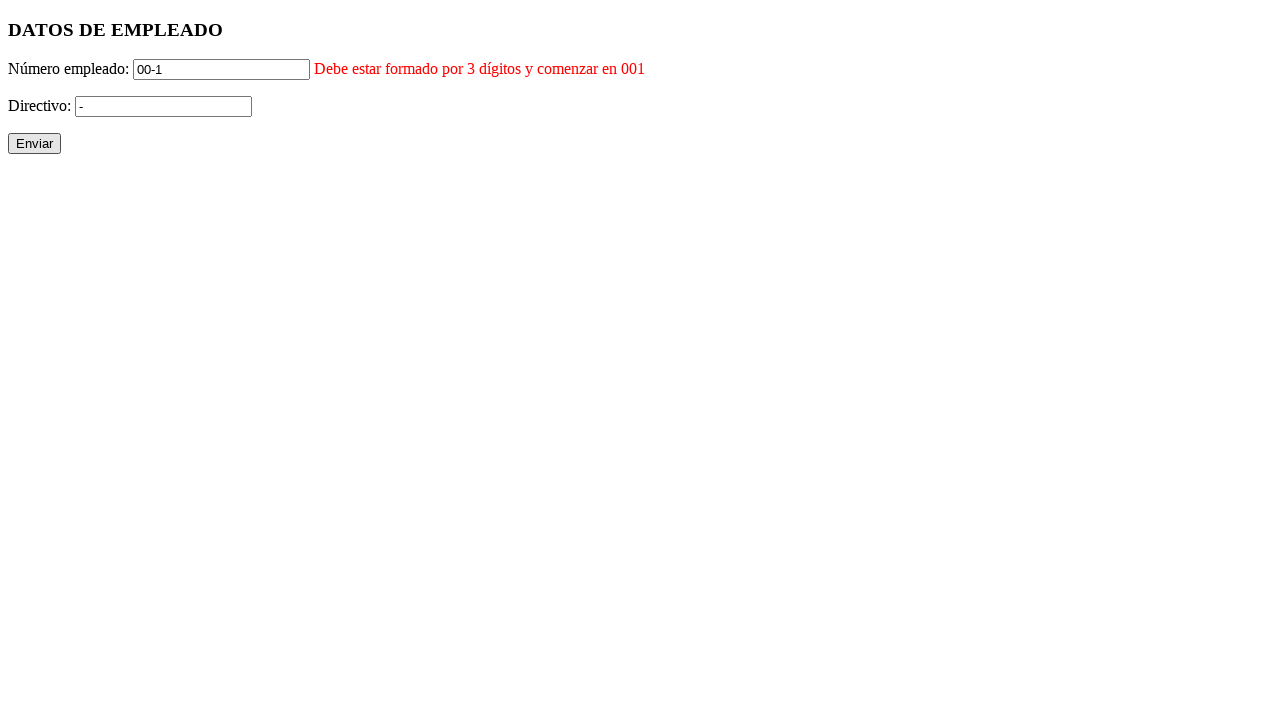

Verified no error message is displayed for direction field
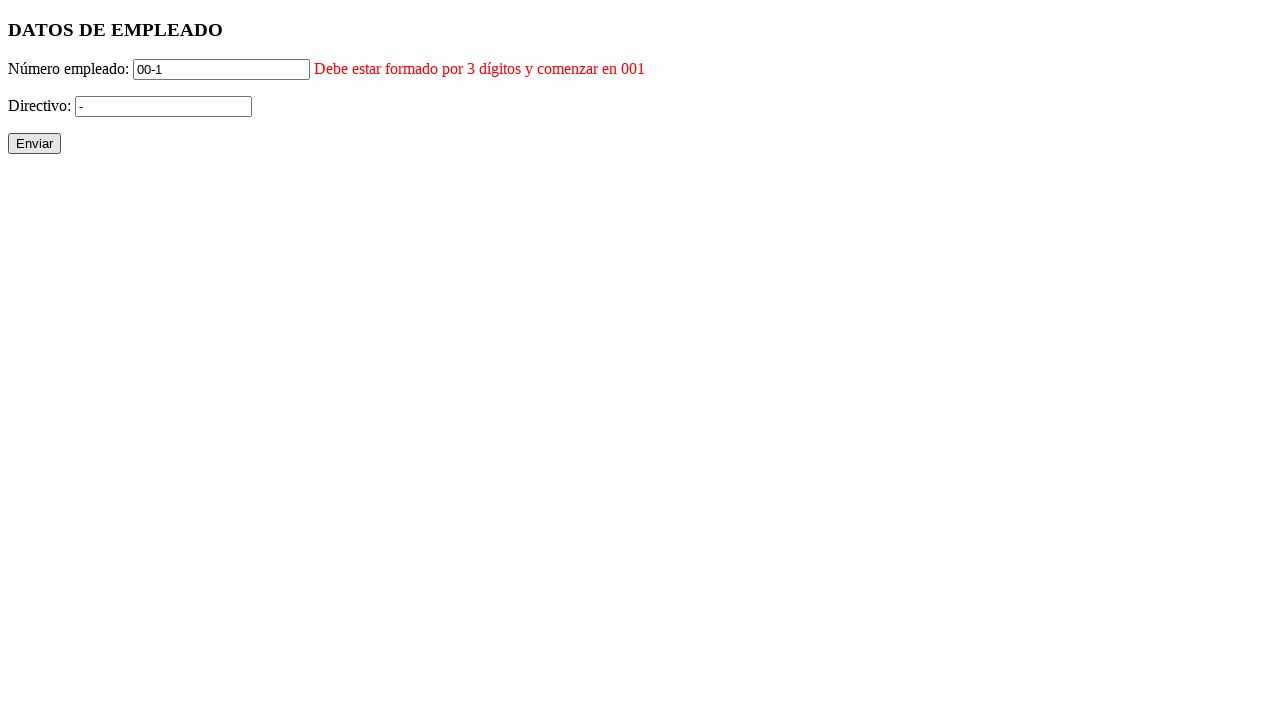

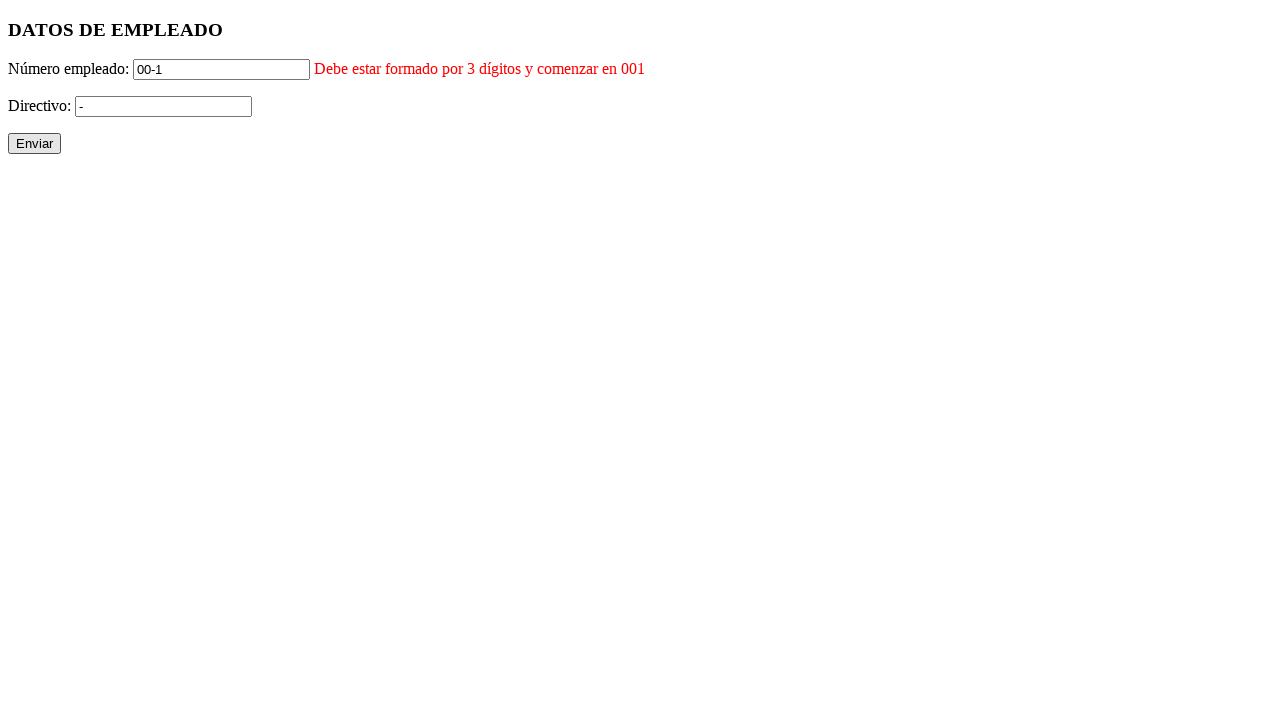